Tests basic navigation functionality by going to the PhoneBook app home page and performing navigation actions (back, forward, refresh)

Starting URL: https://contacts-app.tobbymarshall815.vercel.app/home

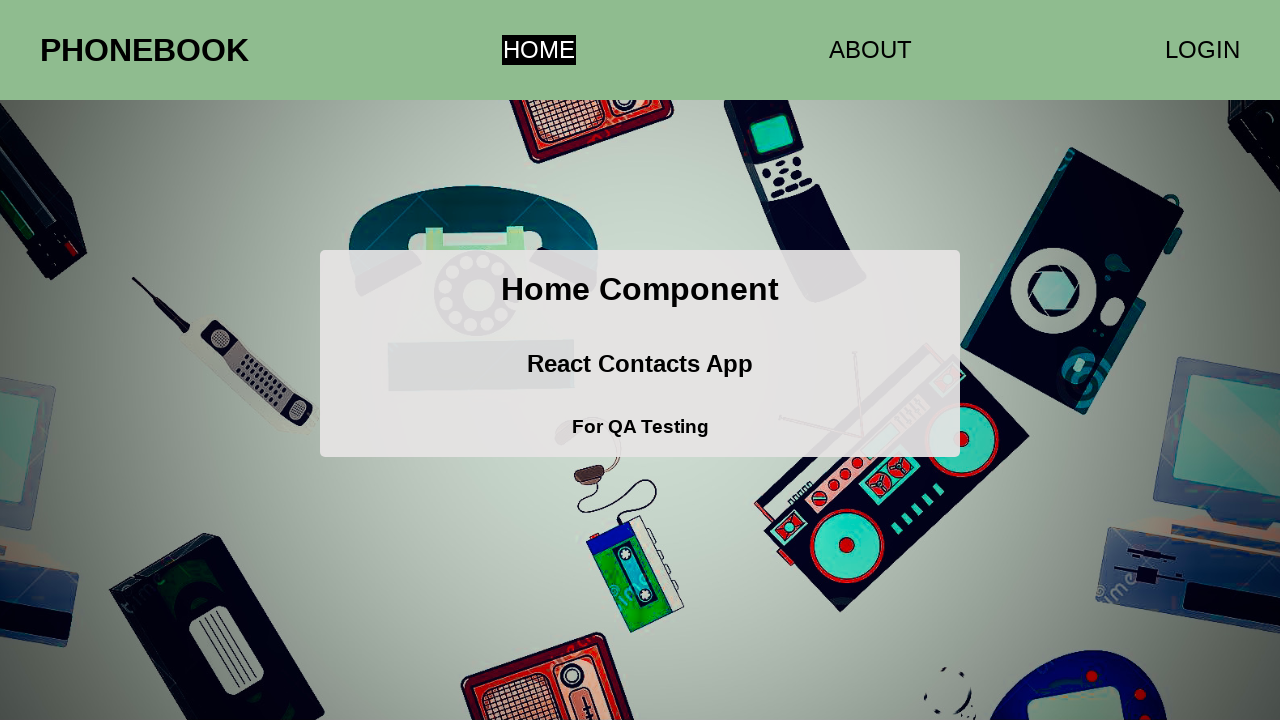

Navigated to PhoneBook app home page
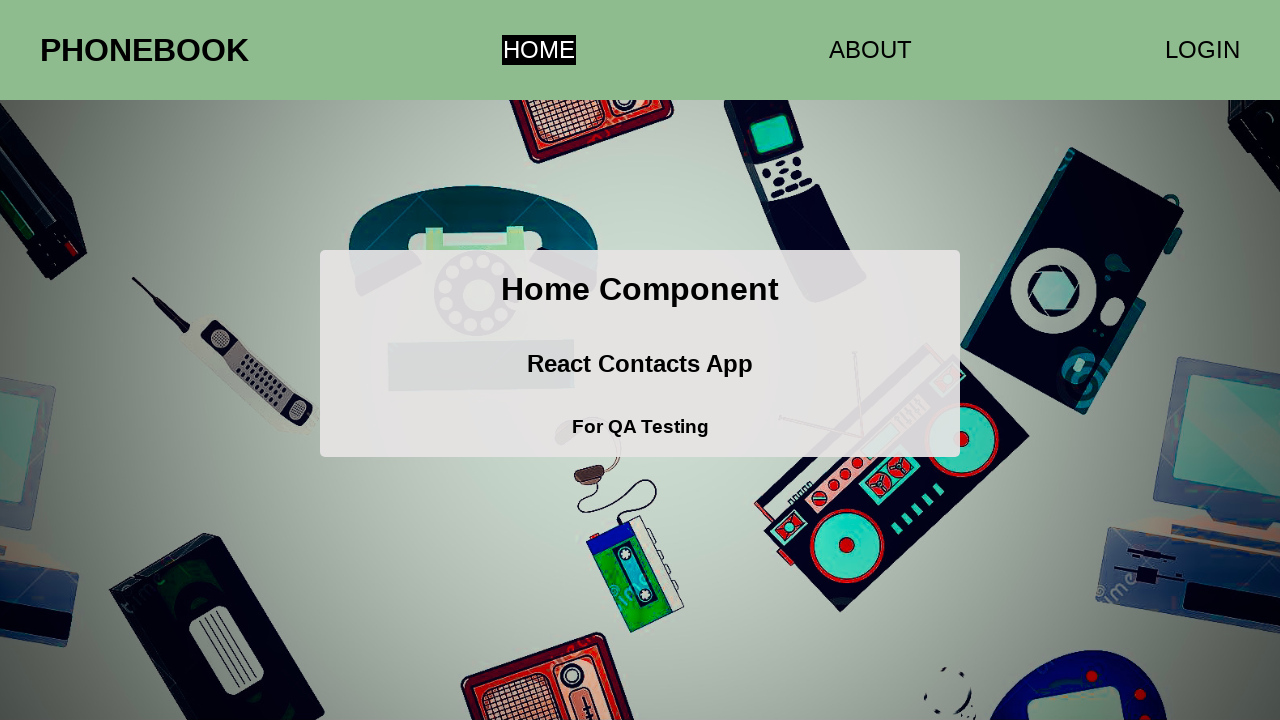

Navigated back in browser history
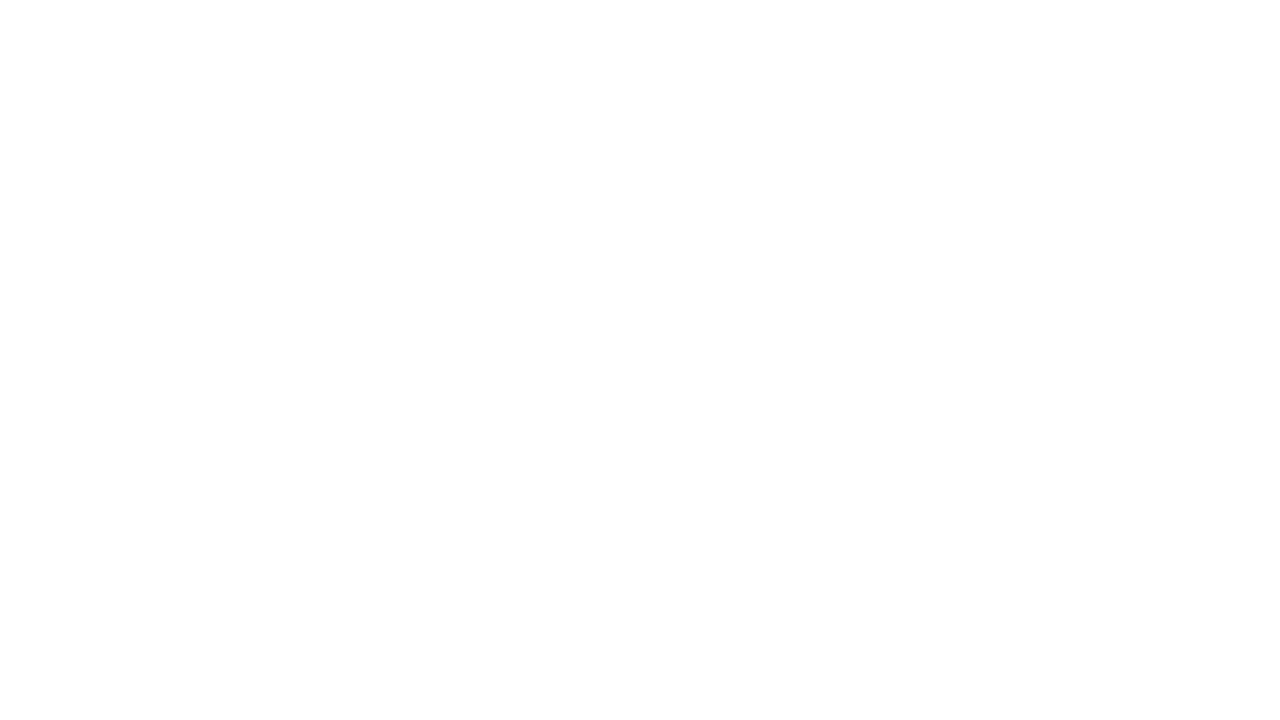

Navigated forward in browser history
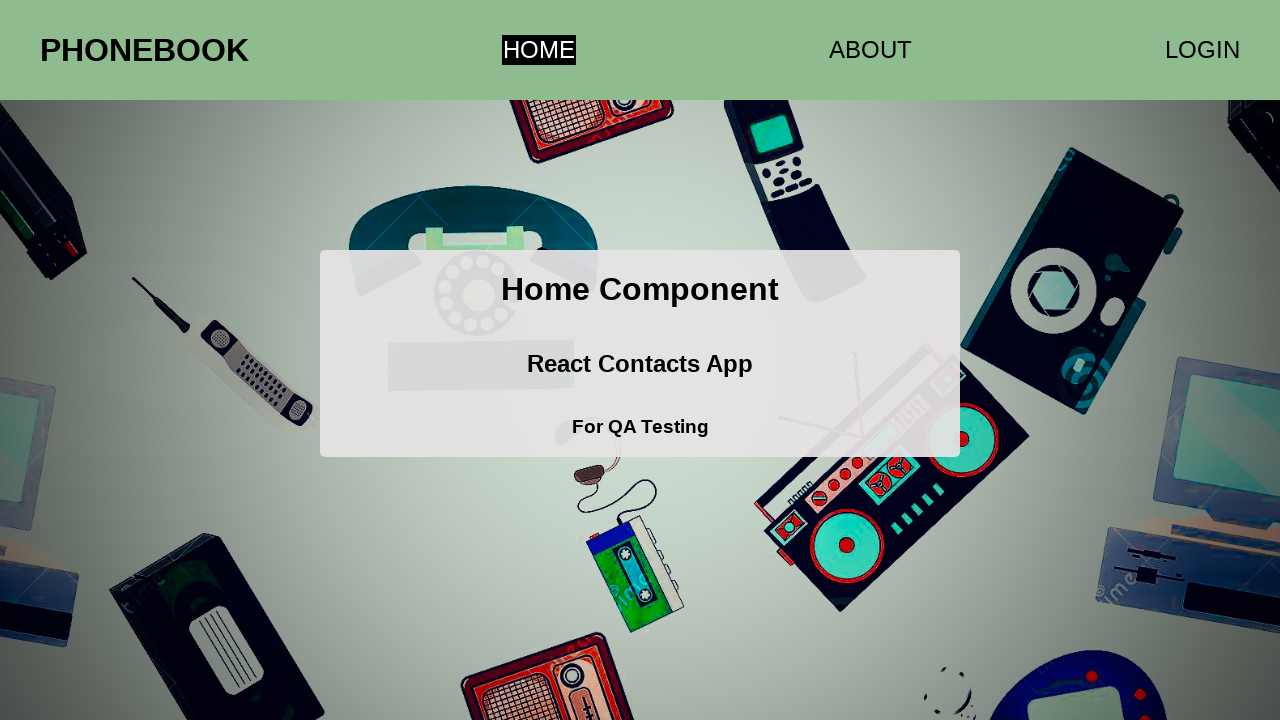

Refreshed the page
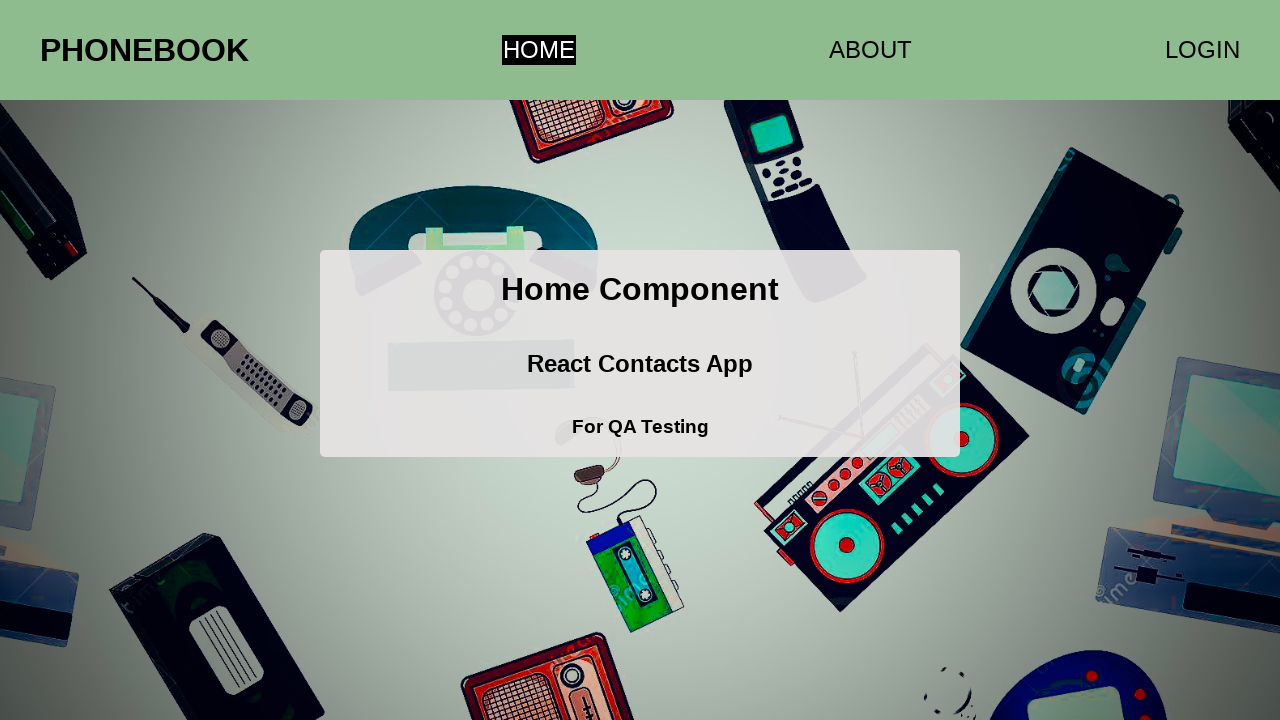

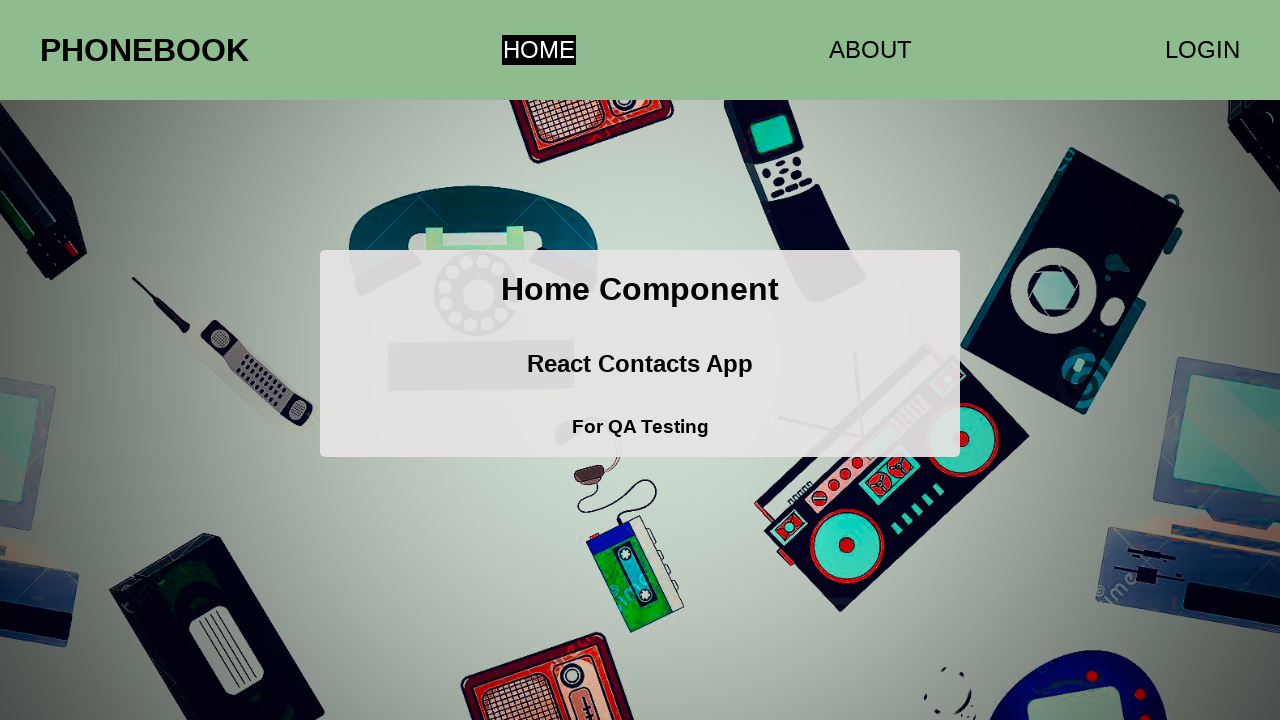